Tests JavaScript alert handling including simple alerts, confirmation alerts, and prompt alerts. For each type, it tests both accepting and dismissing the alert, and for prompt alerts, it also tests entering text.

Starting URL: https://the-internet.herokuapp.com/javascript_alerts

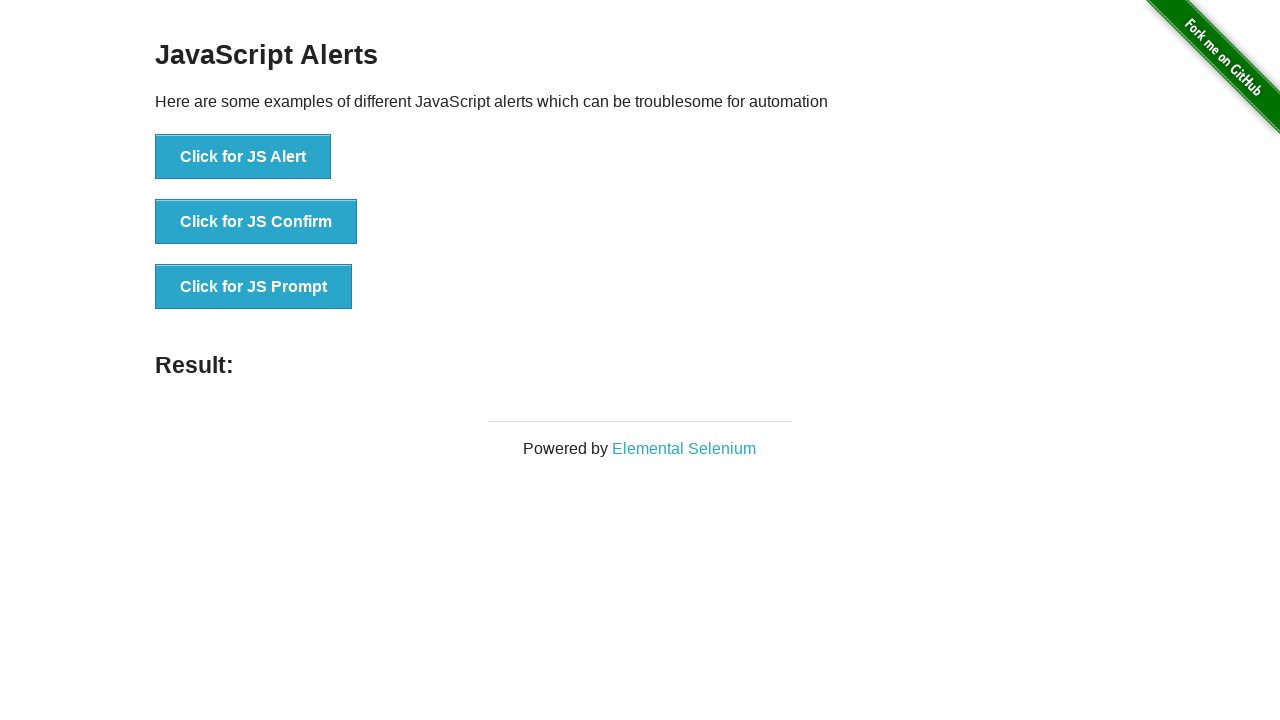

Clicked button to trigger simple JavaScript alert at (243, 157) on xpath=//button[text()='Click for JS Alert']
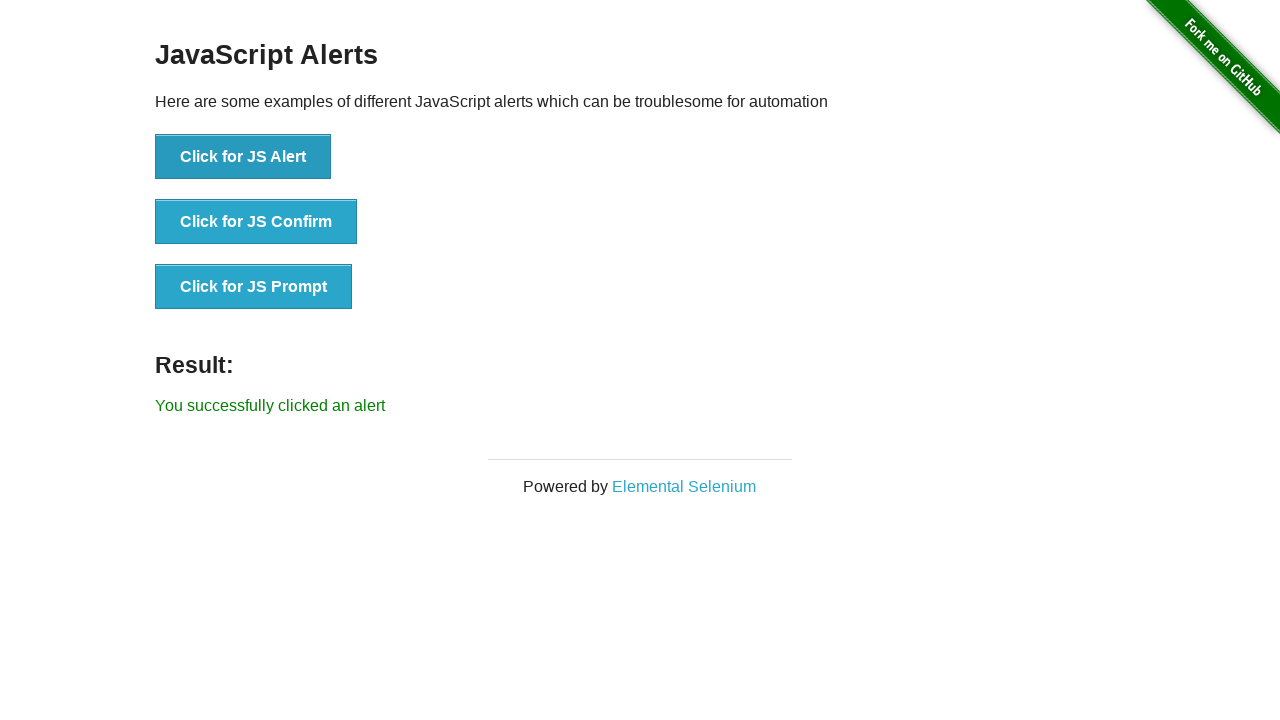

Clicked JS Alert button and accepted the alert at (243, 157) on xpath=//button[text()='Click for JS Alert']
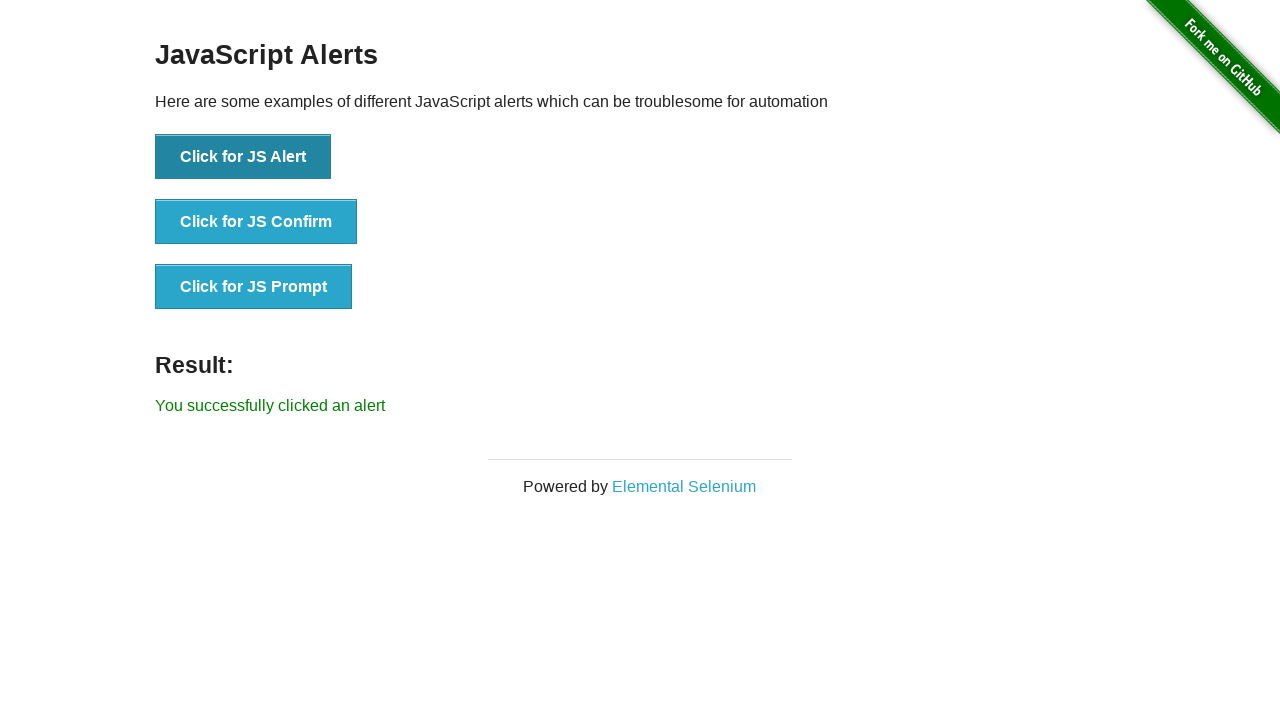

Result message updated after accepting alert
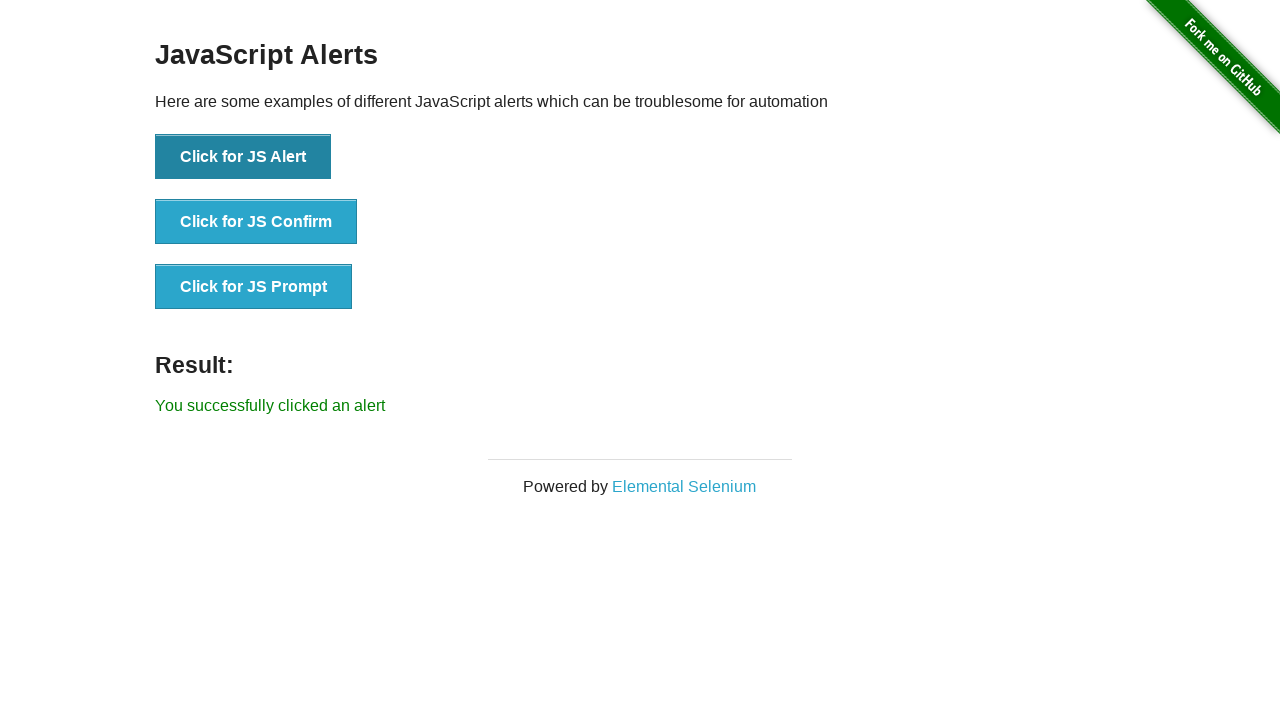

Clicked JS Alert button and dismissed the alert at (243, 157) on xpath=//button[text()='Click for JS Alert']
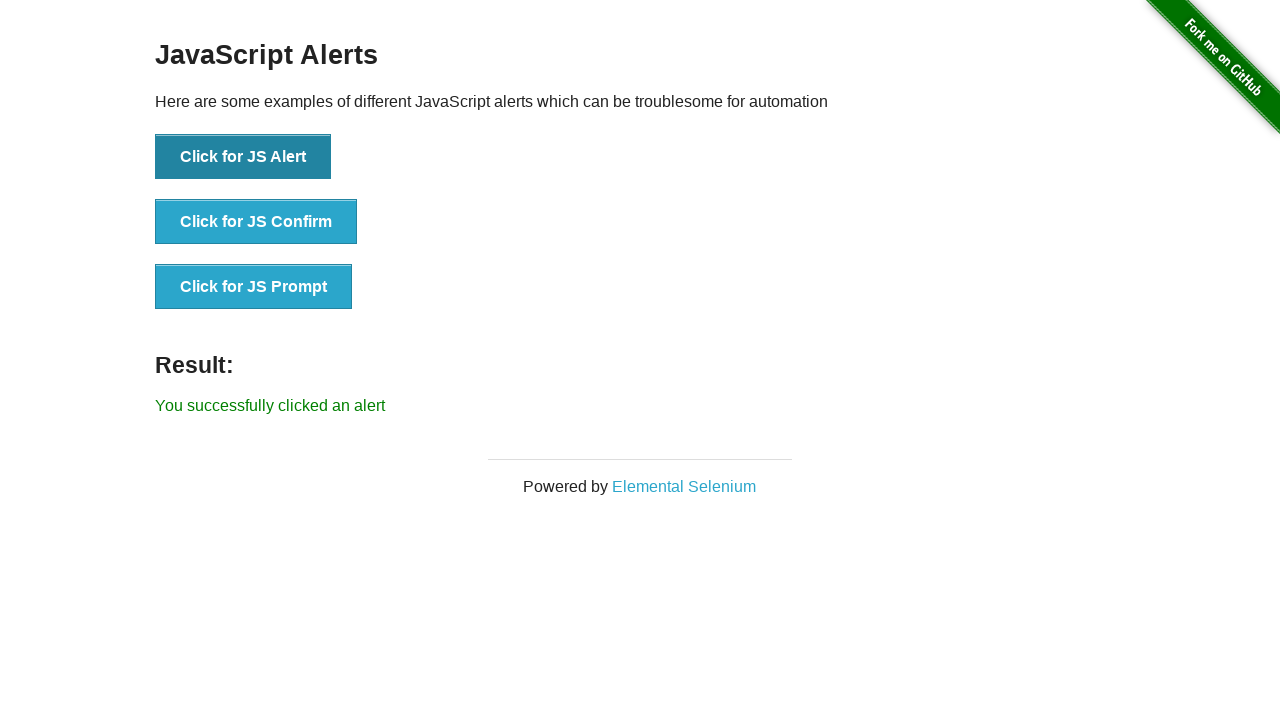

Clicked JS Confirm button and accepted the confirmation at (256, 222) on xpath=//button[text()='Click for JS Confirm']
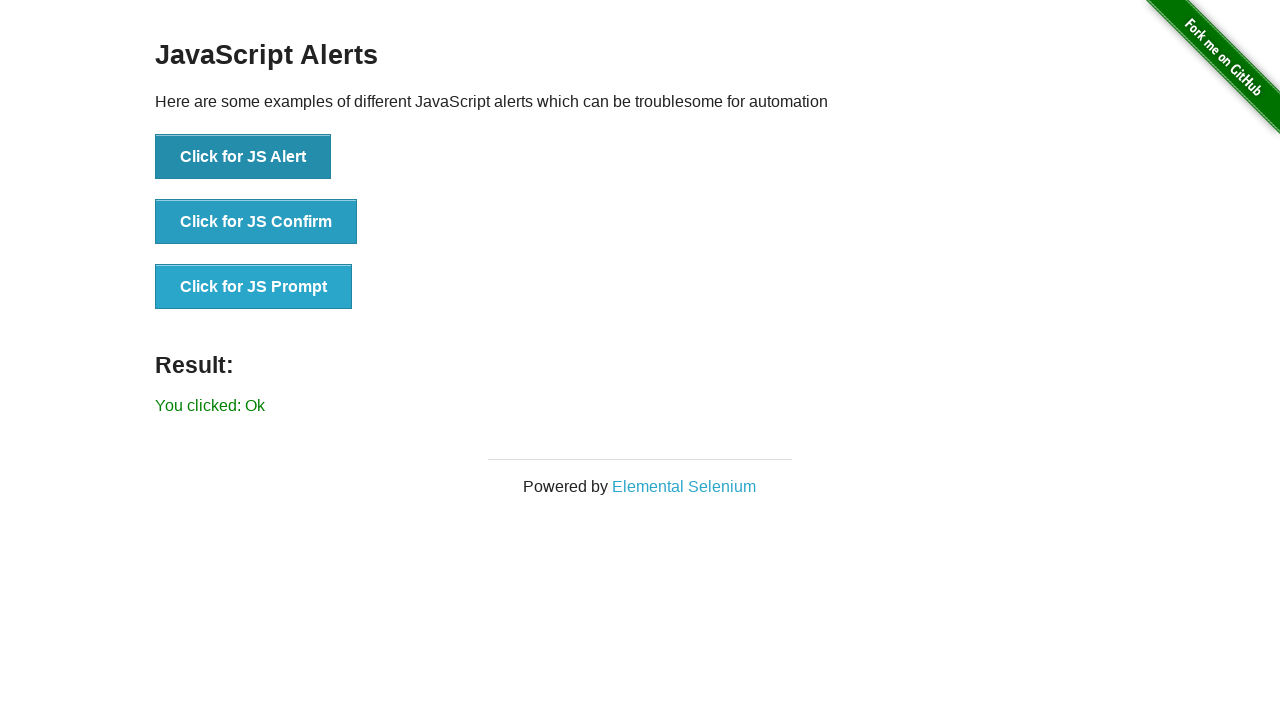

Result message updated after accepting confirmation
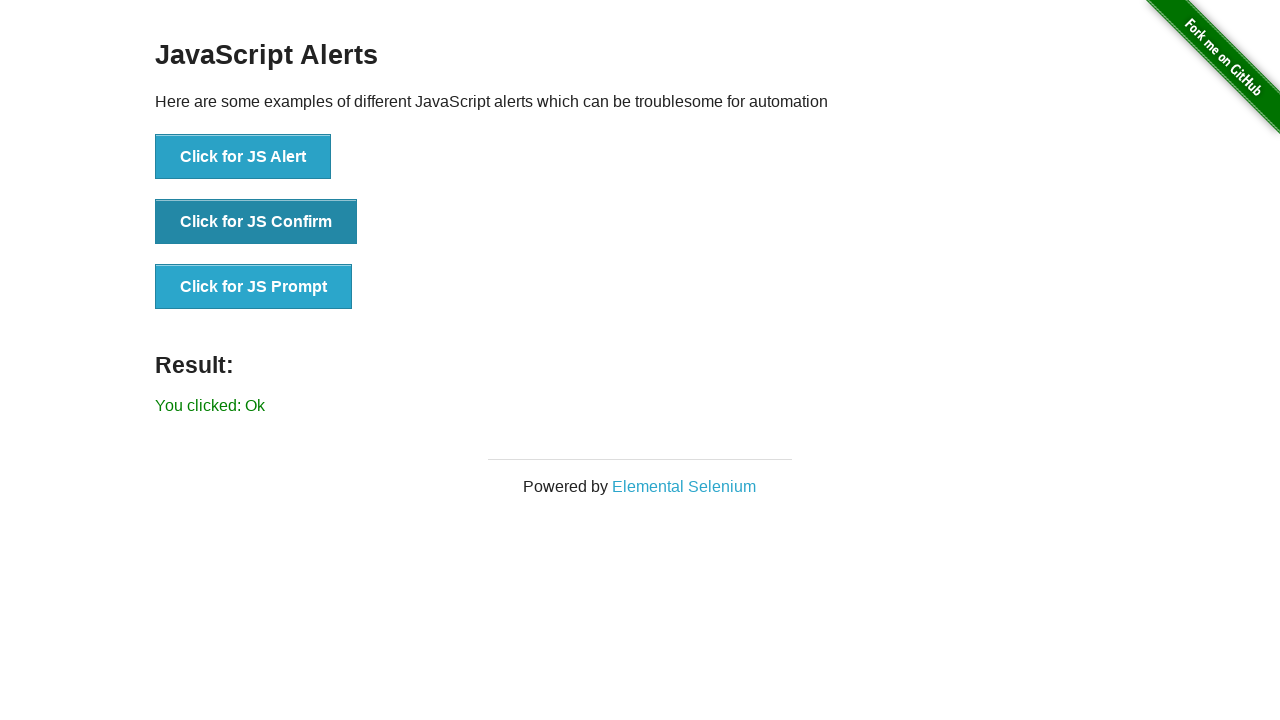

Clicked JS Confirm button and dismissed the confirmation at (256, 222) on xpath=//button[text()='Click for JS Confirm']
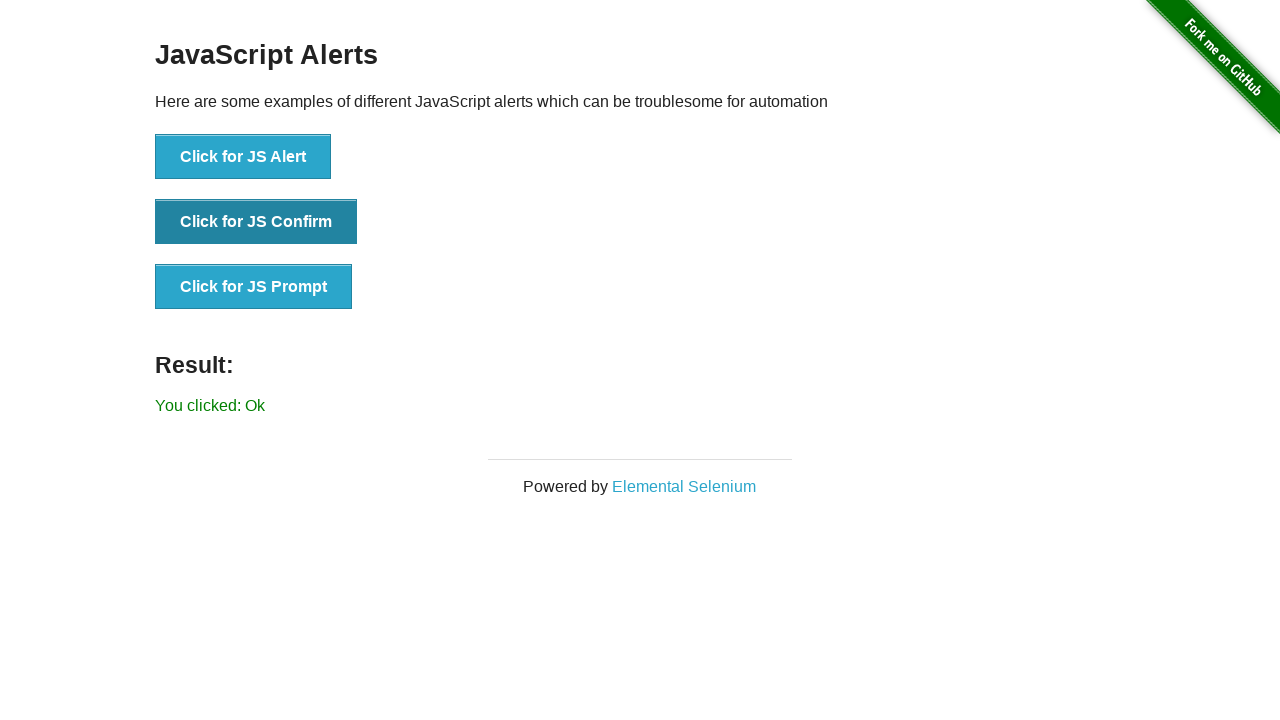

Clicked JS Prompt button, entered 'Priyal' and accepted the prompt at (254, 287) on xpath=//button[text()='Click for JS Prompt']
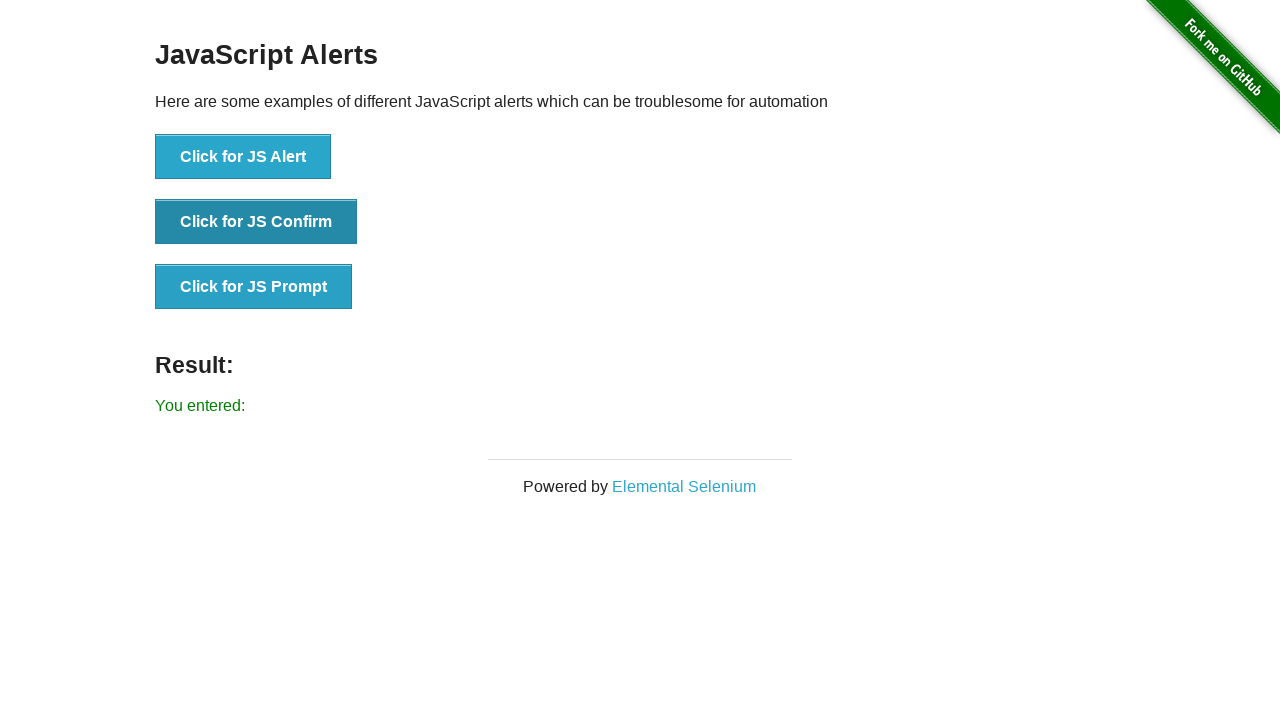

Result message updated after accepting prompt with text
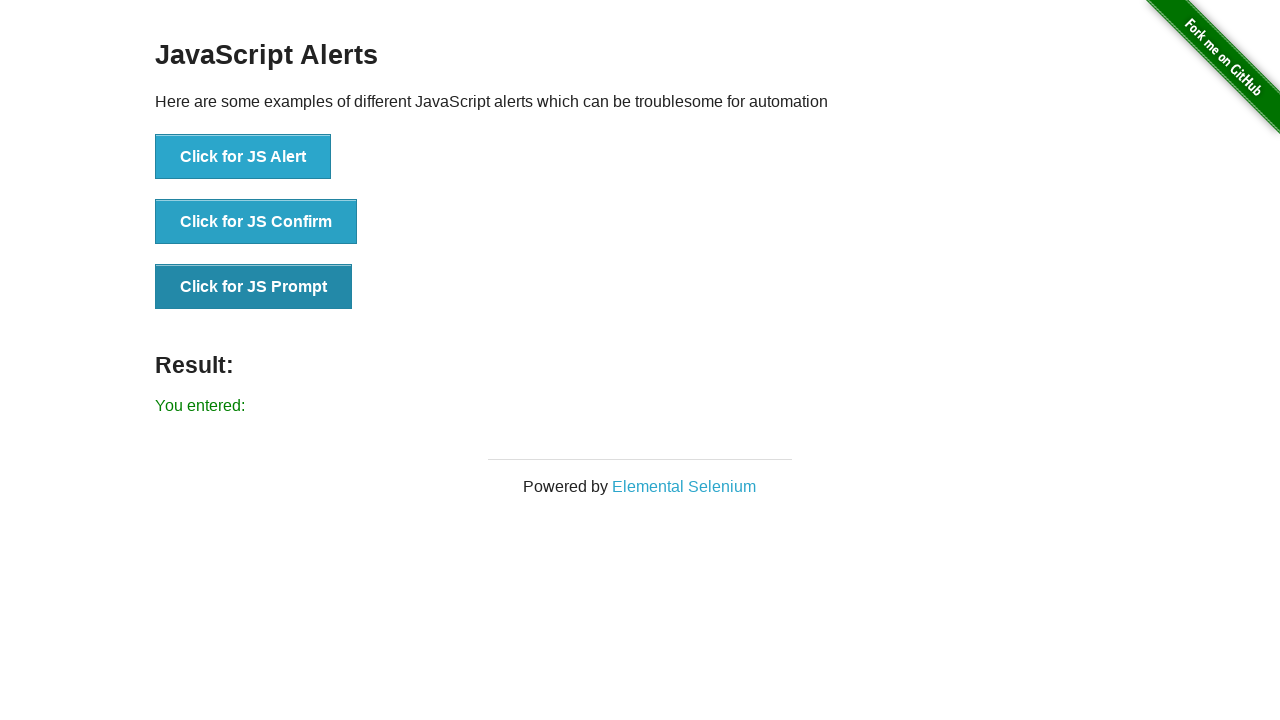

Clicked JS Prompt button and dismissed the prompt at (254, 287) on xpath=//button[text()='Click for JS Prompt']
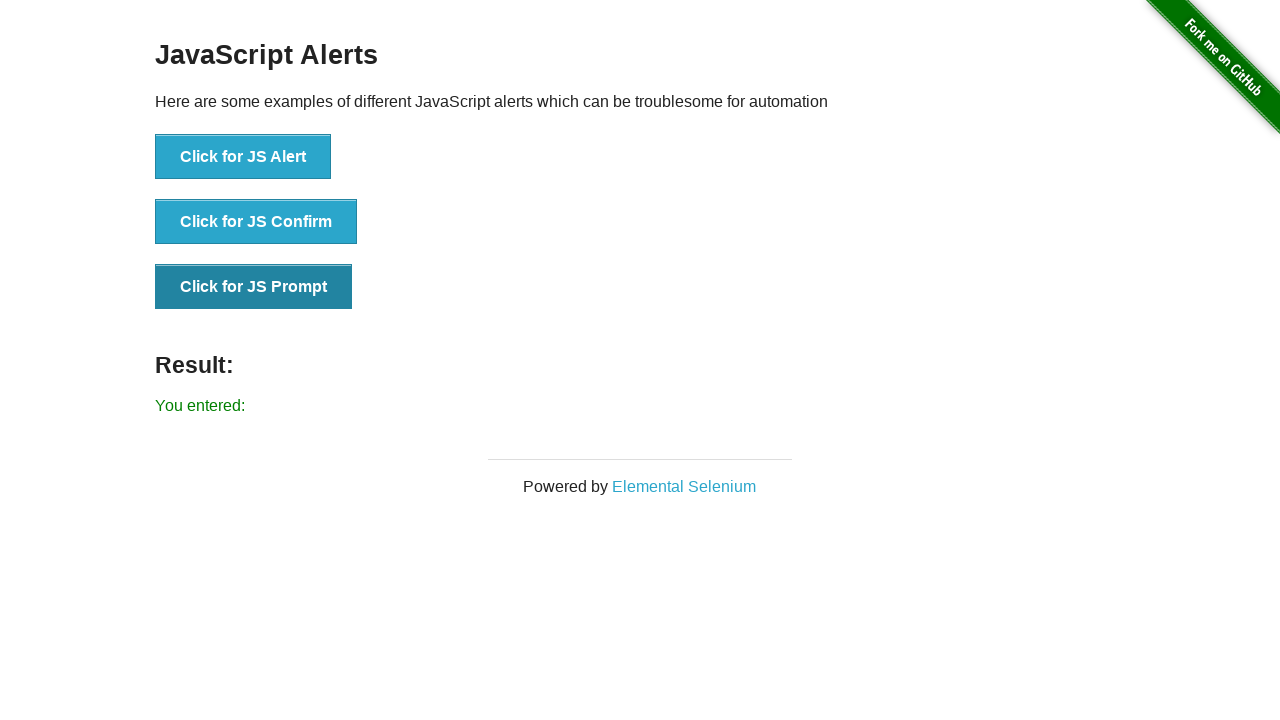

Result message confirmed after dismissing prompt
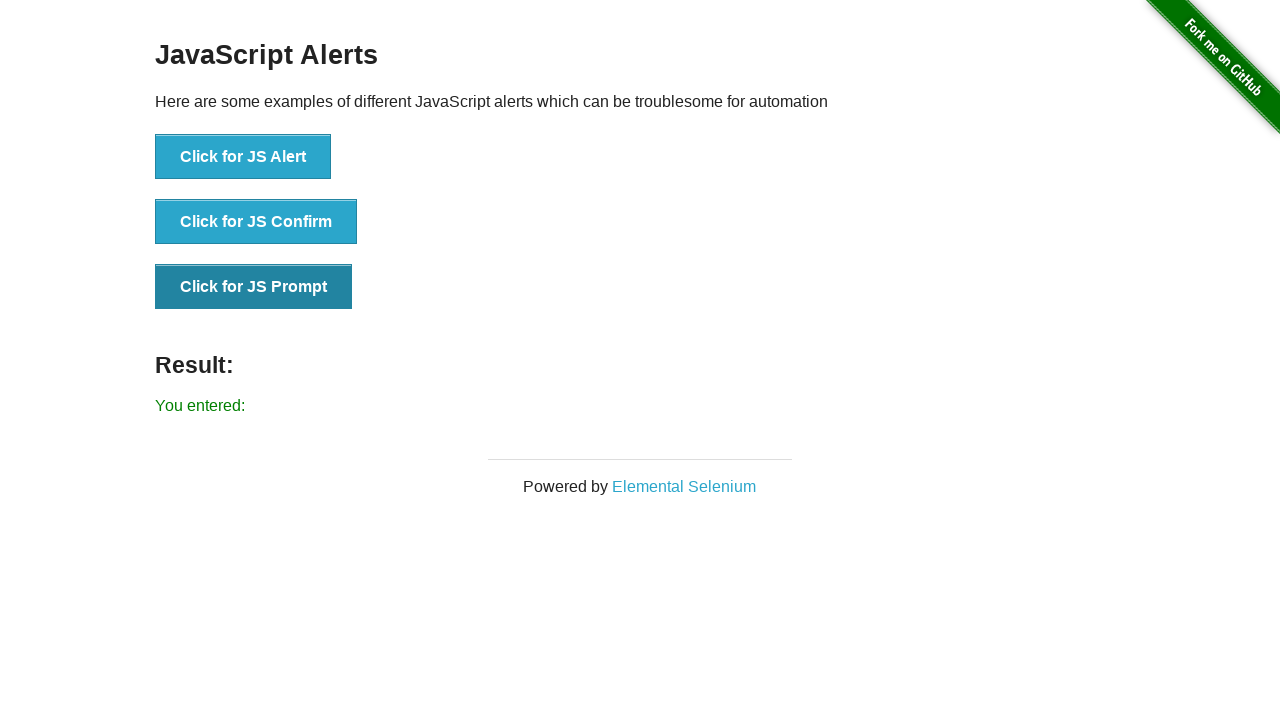

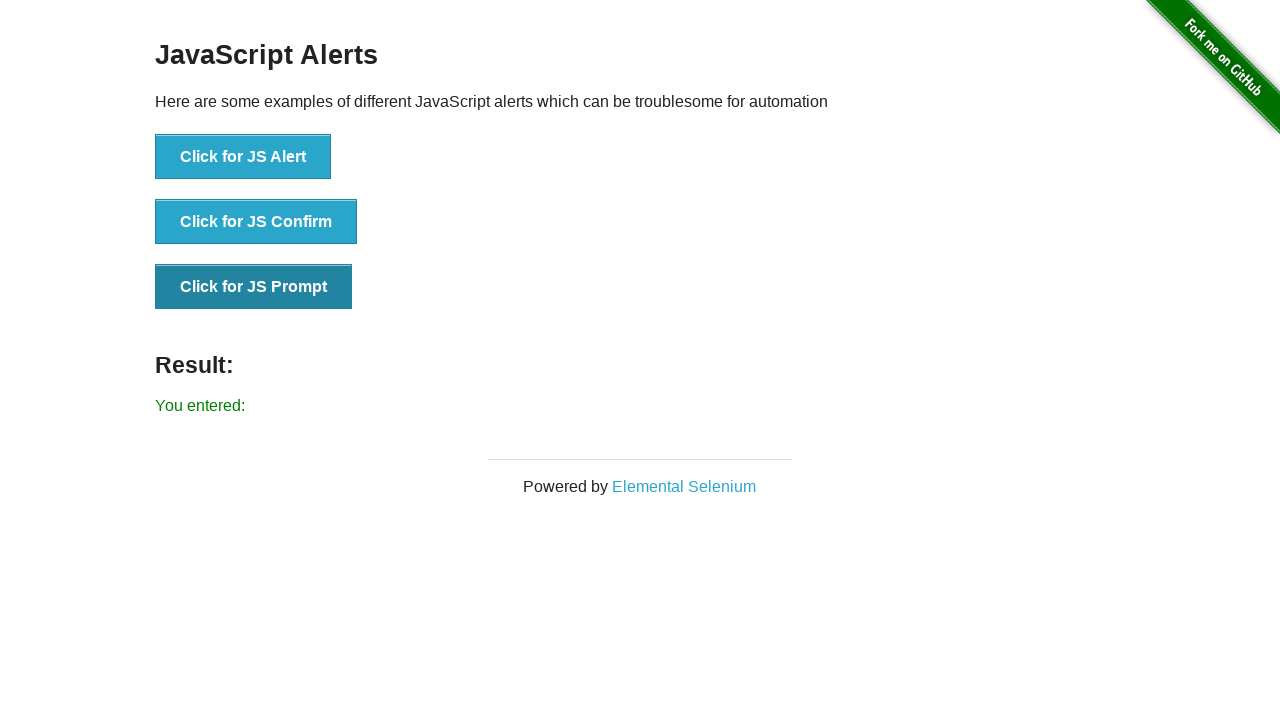